Navigates to the Rahul Shetty Academy Automation Practice page and verifies the page loads successfully.

Starting URL: https://rahulshettyacademy.com/AutomationPractice/

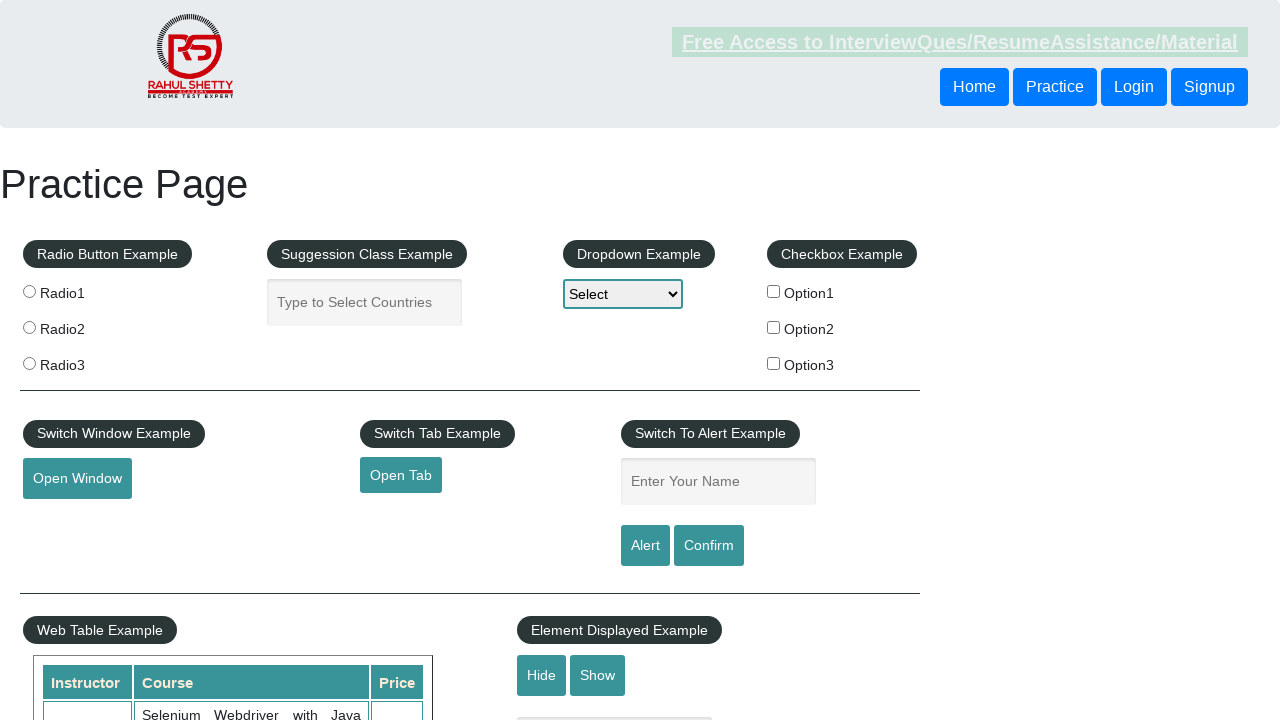

Navigated to Rahul Shetty Academy Automation Practice page
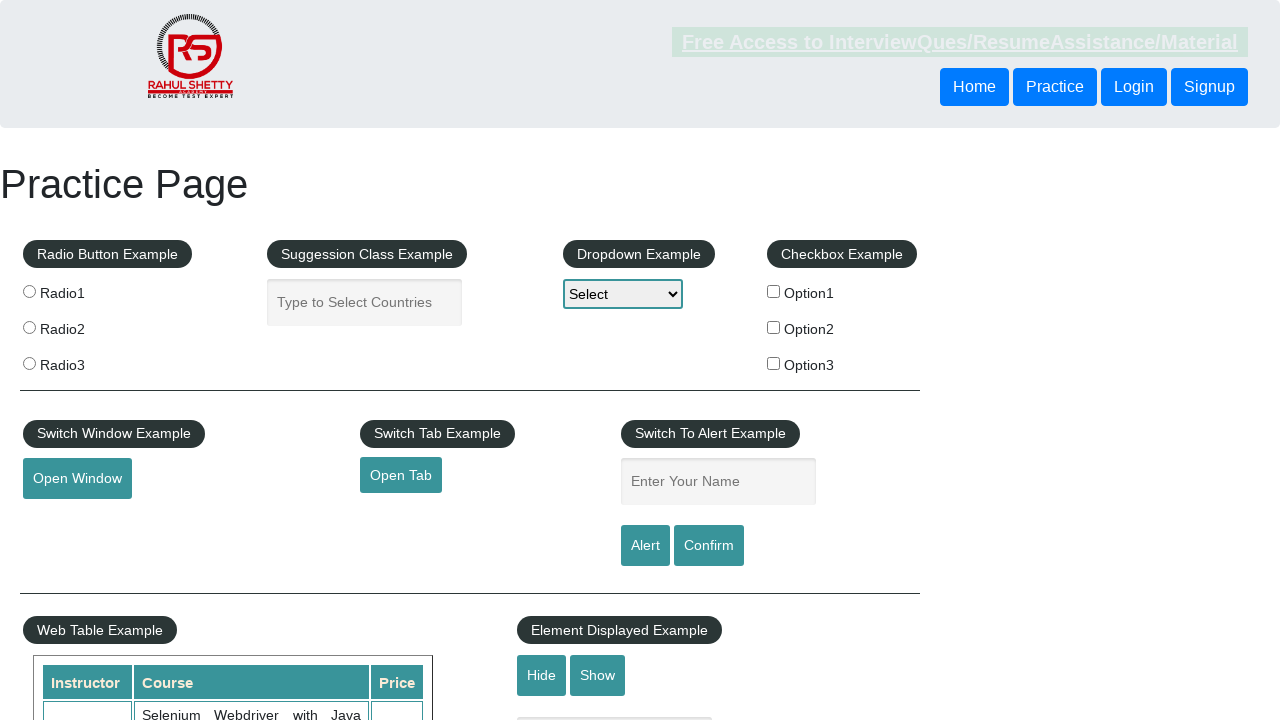

Page DOM content loaded
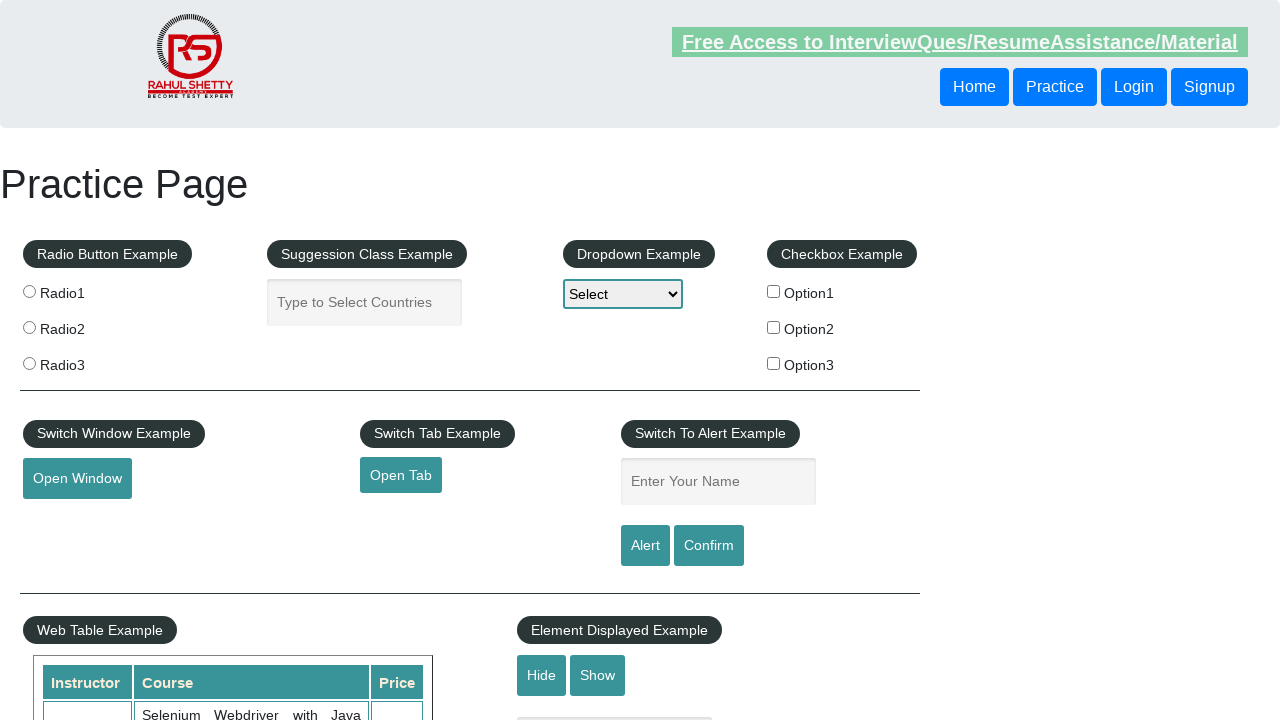

Body element is present - page loaded successfully
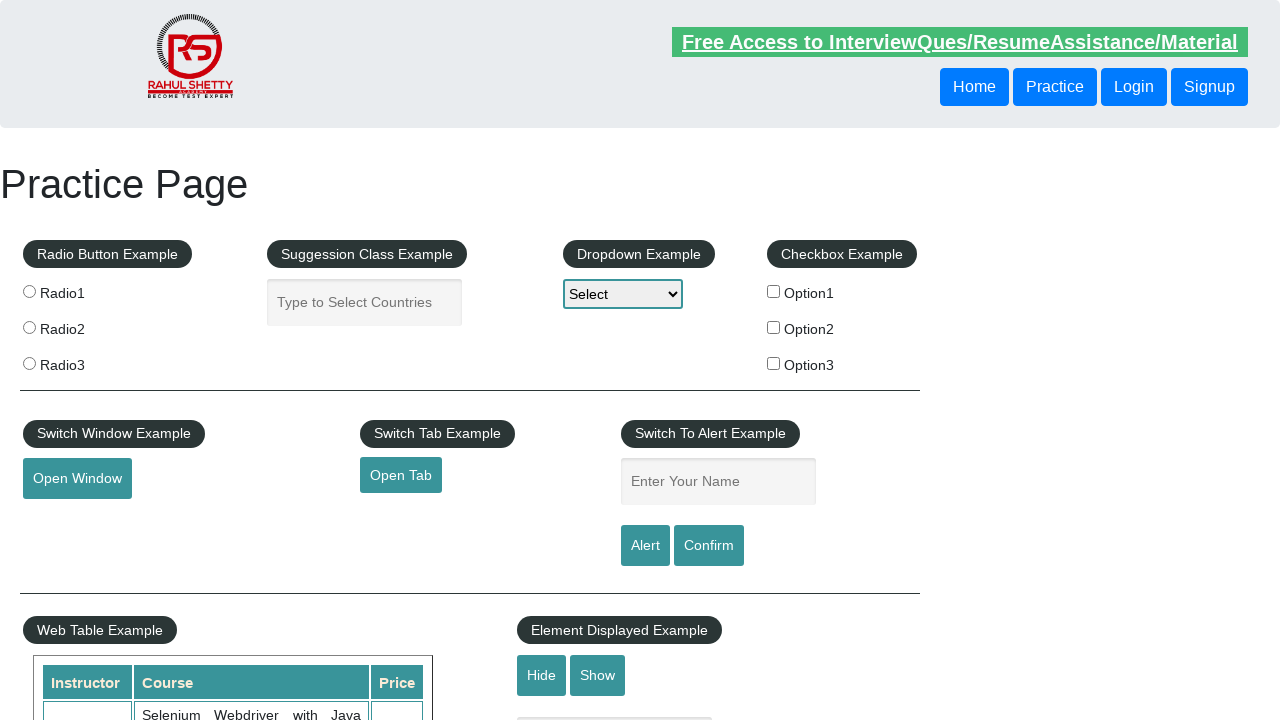

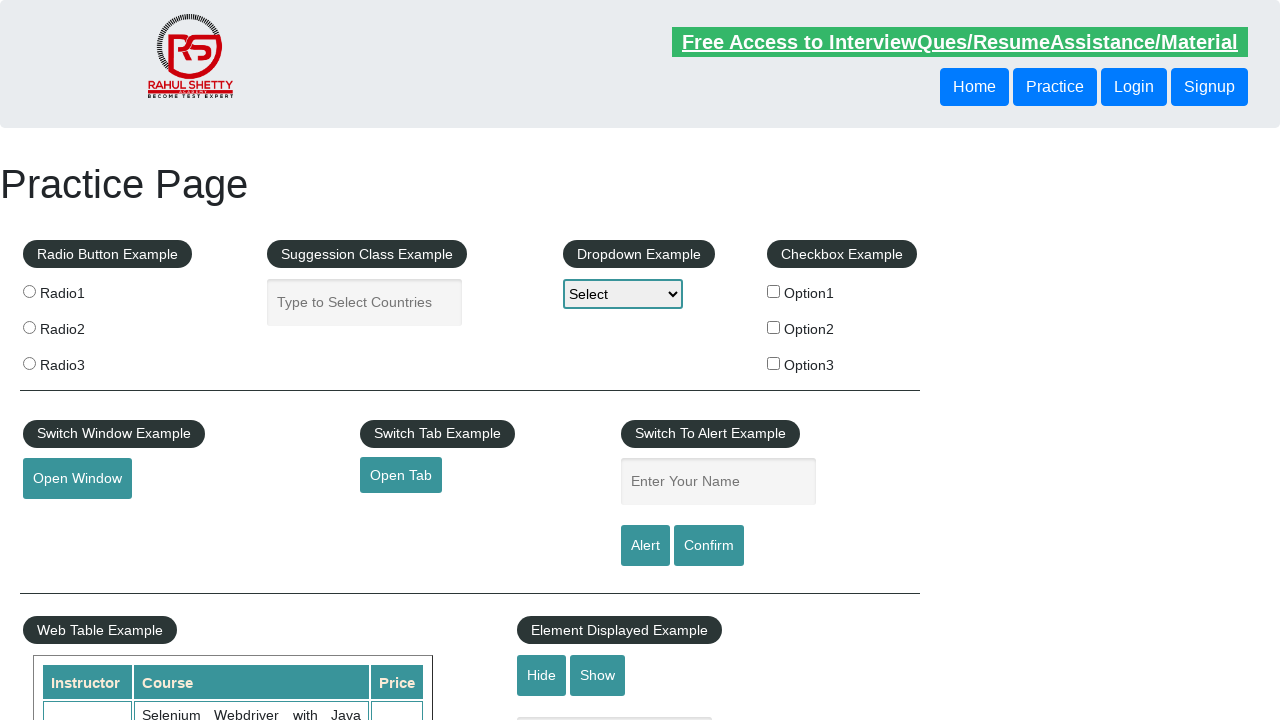